Right-clicks on the search box element to open context menu

Starting URL: https://www.solilamba.com/

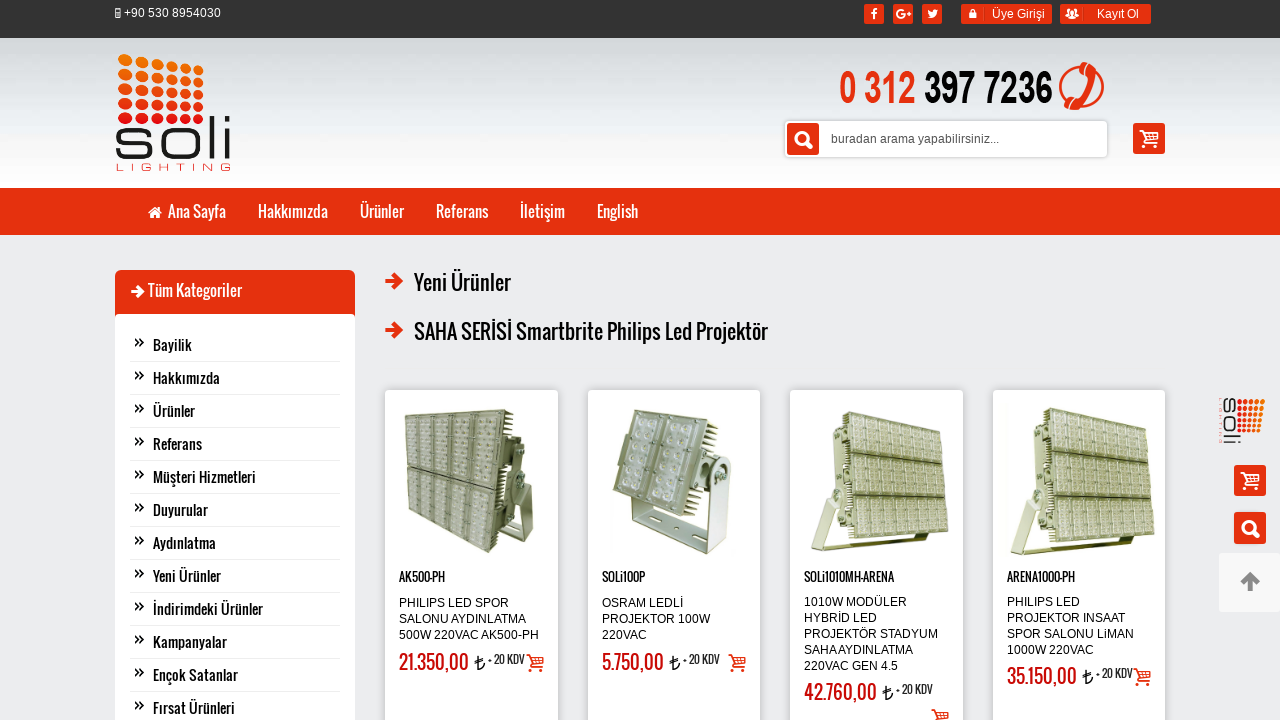

Right-clicked on search box element to open context menu at (946, 139) on xpath=//*[@id="form-search"]/input
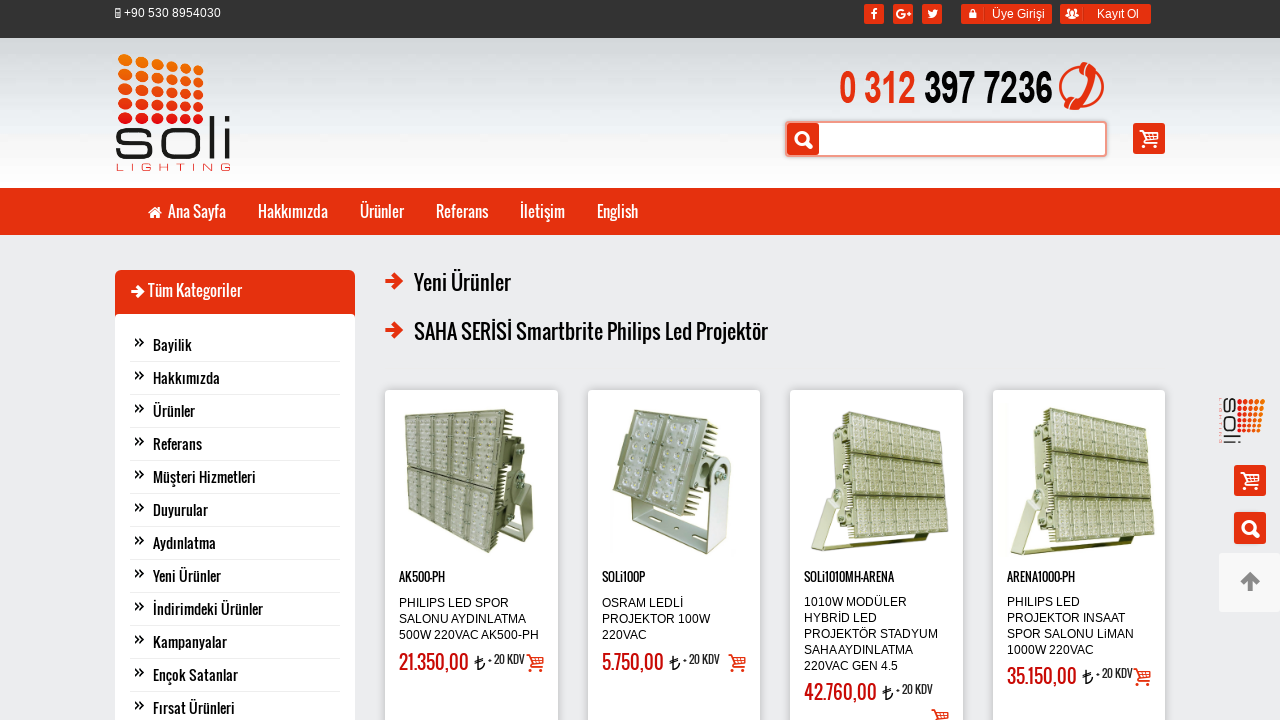

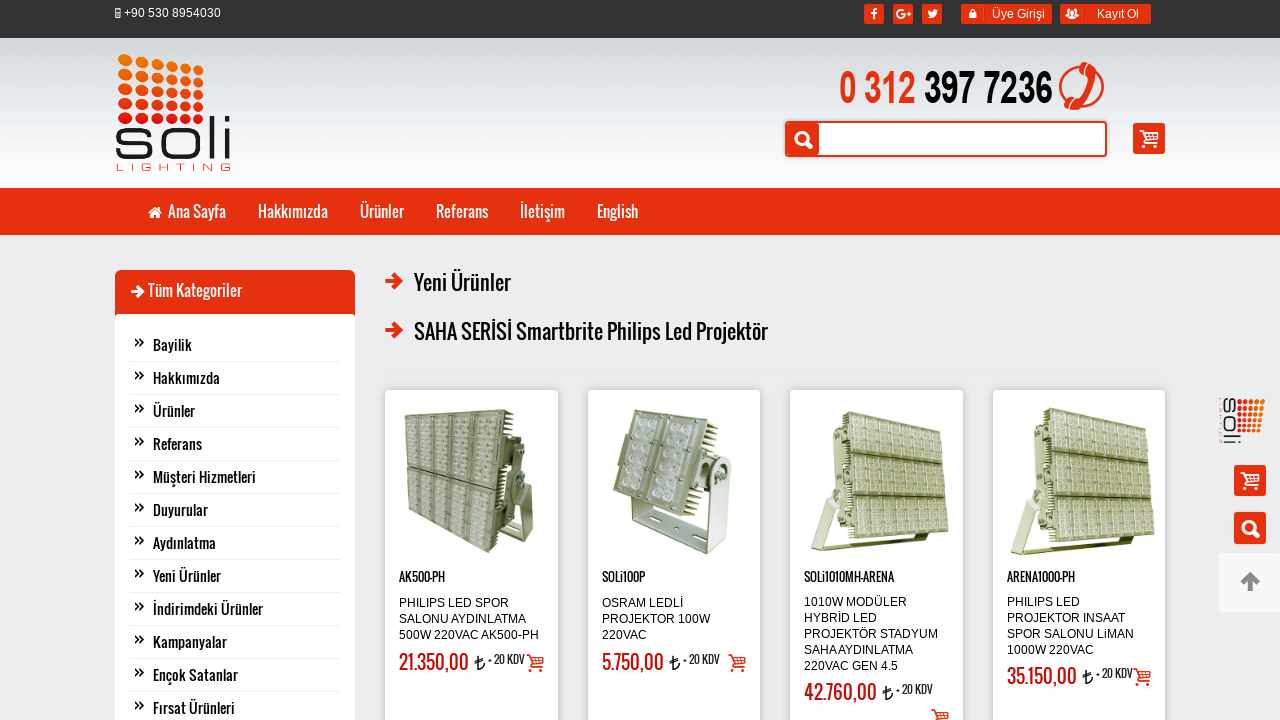